Tests the complete login and logout flow, verifying successful login and then successful logout back to the login page

Starting URL: http://the-internet.herokuapp.com/login

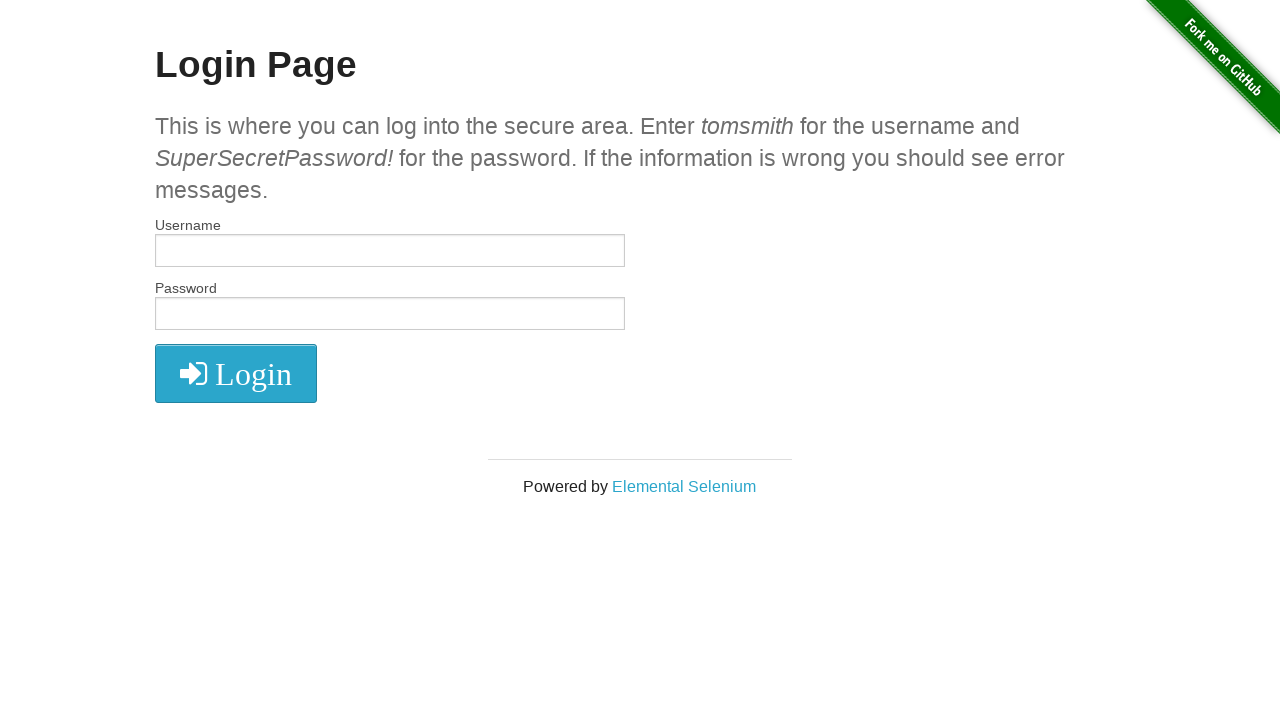

Filled username field with 'tomsmith' on input[name='username']
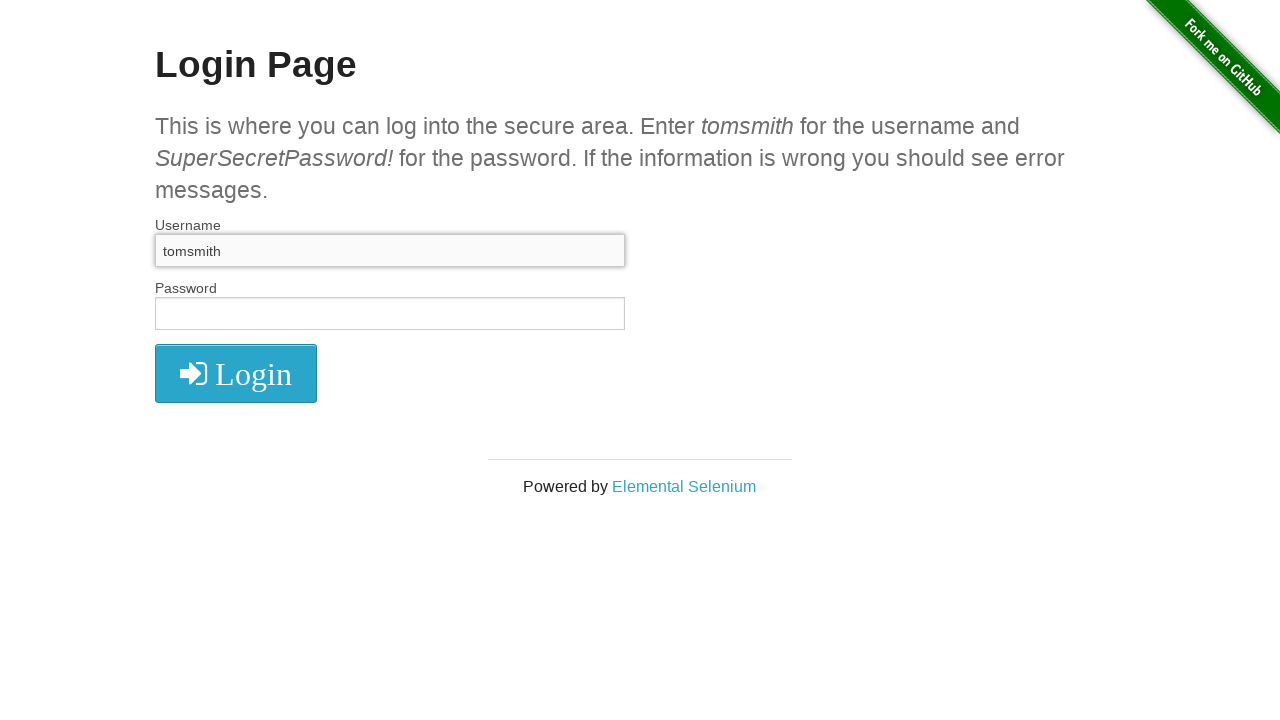

Filled password field with 'SuperSecretPassword!' on input[name='password']
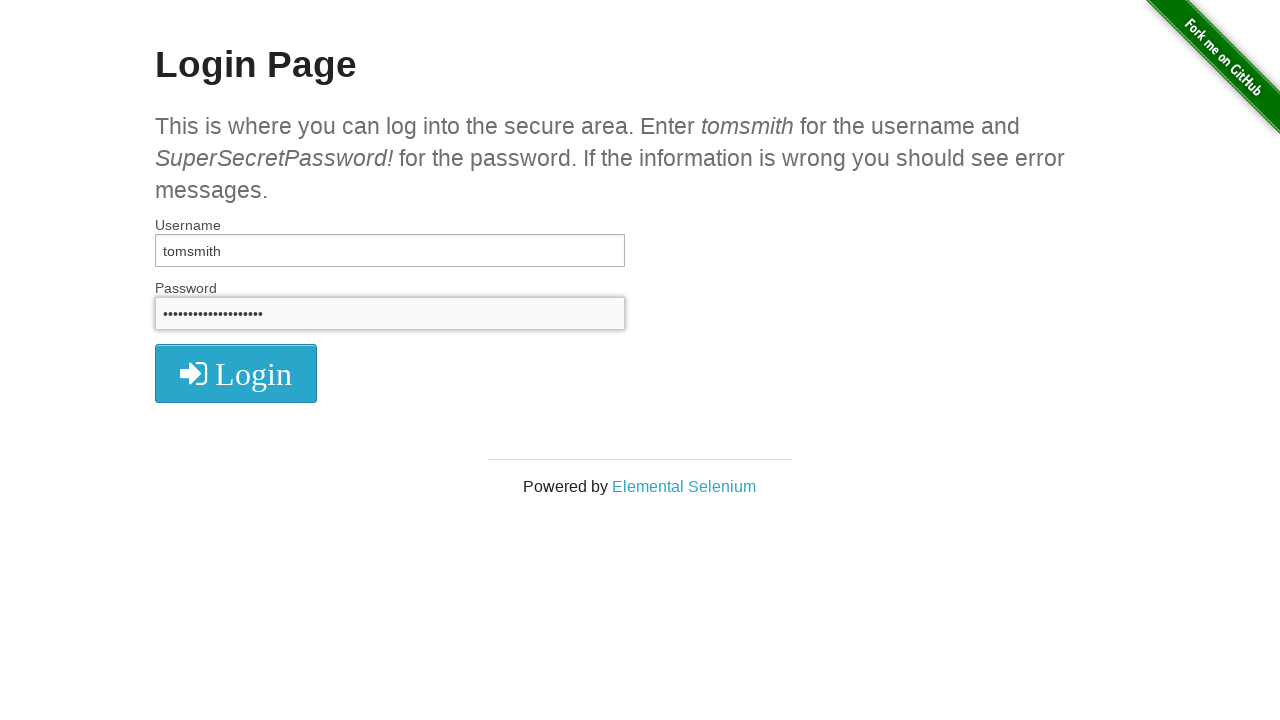

Clicked login button at (236, 373) on button.radius
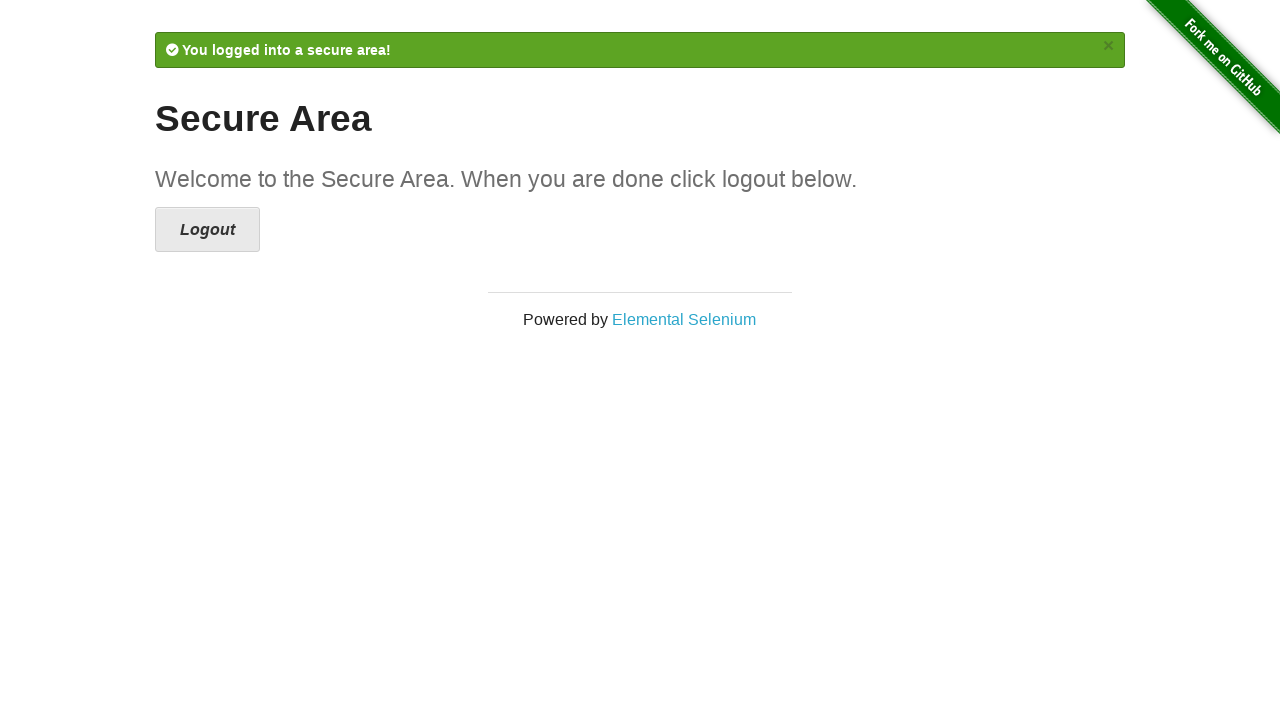

Success message appeared on page
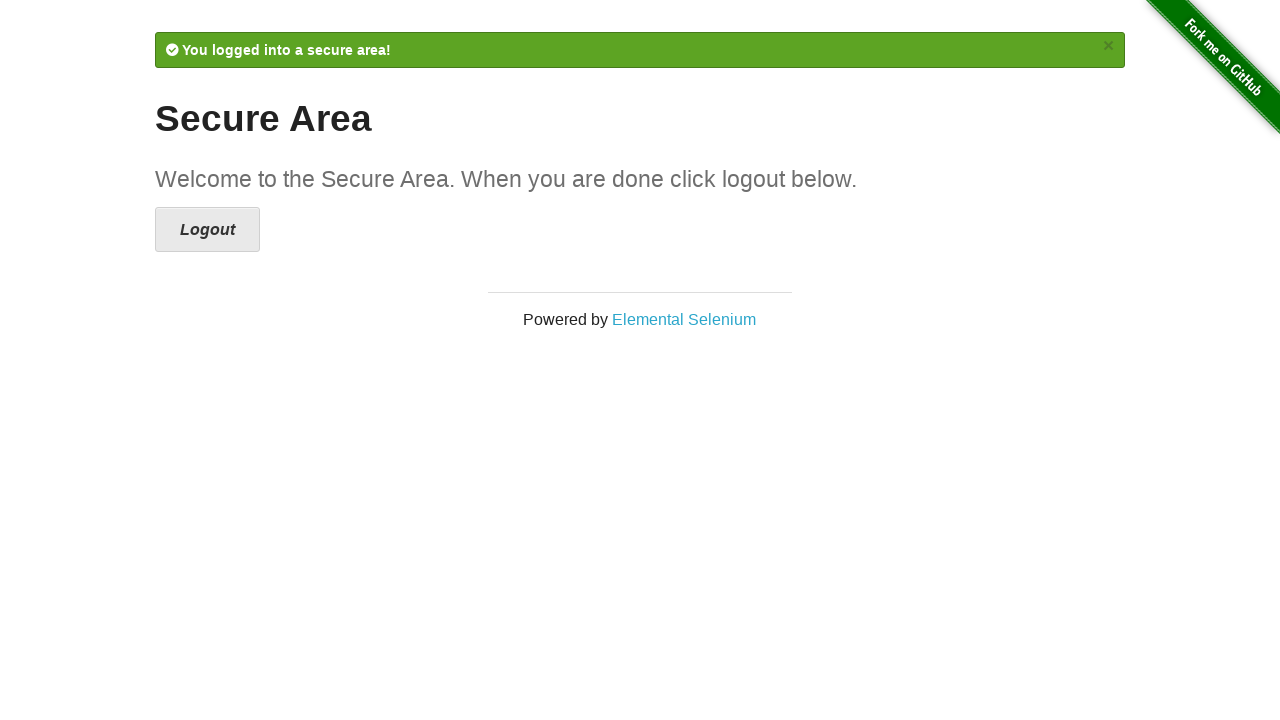

Verified success message is visible
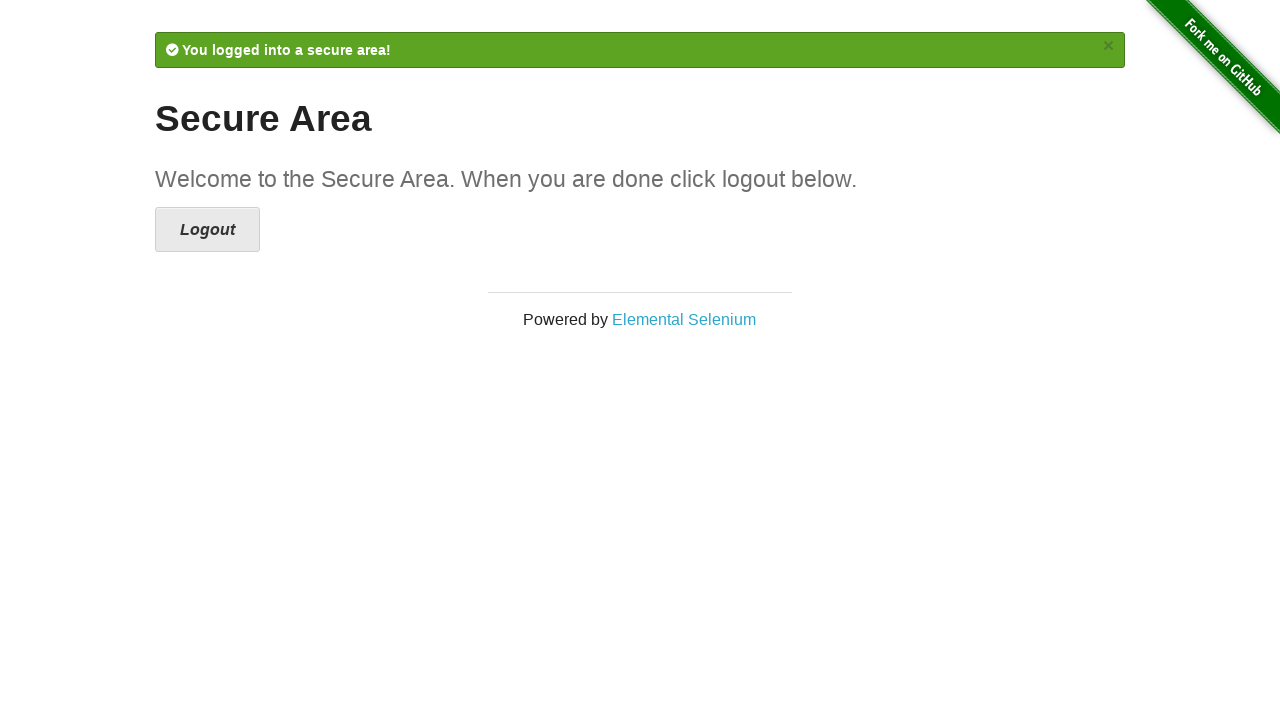

Clicked logout button at (208, 230) on text='Logout'
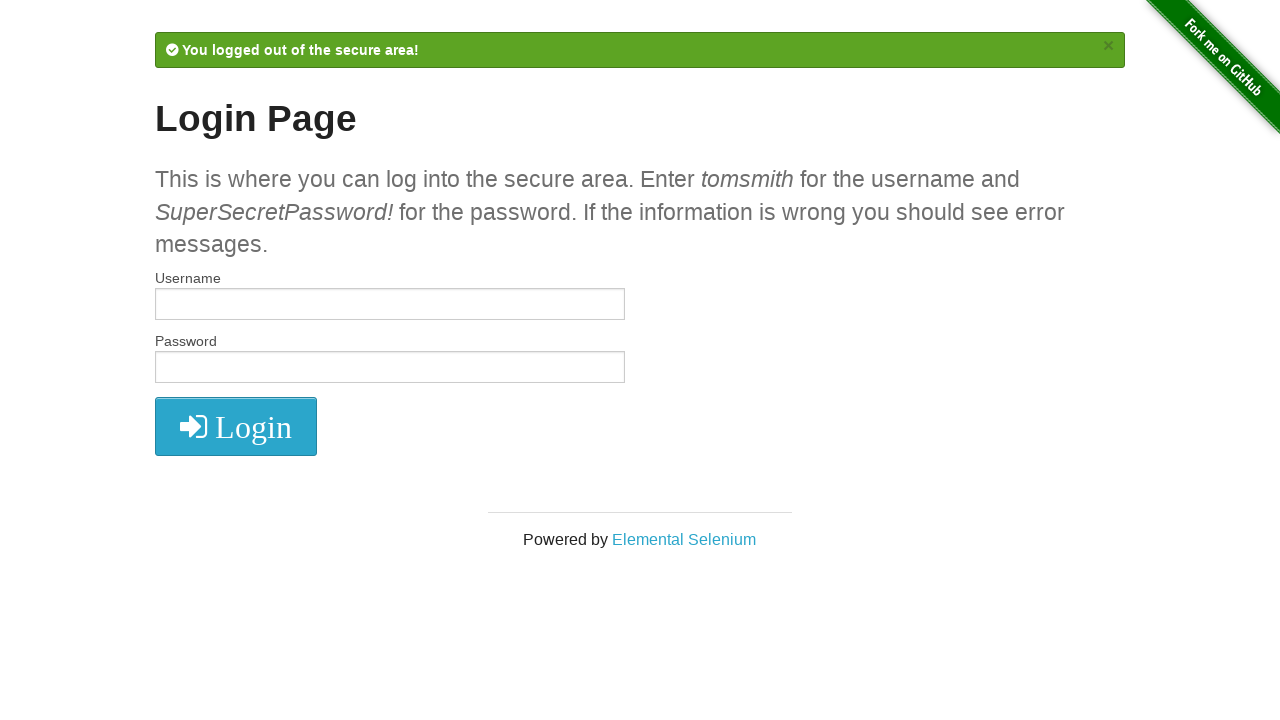

Login page title appeared after logout
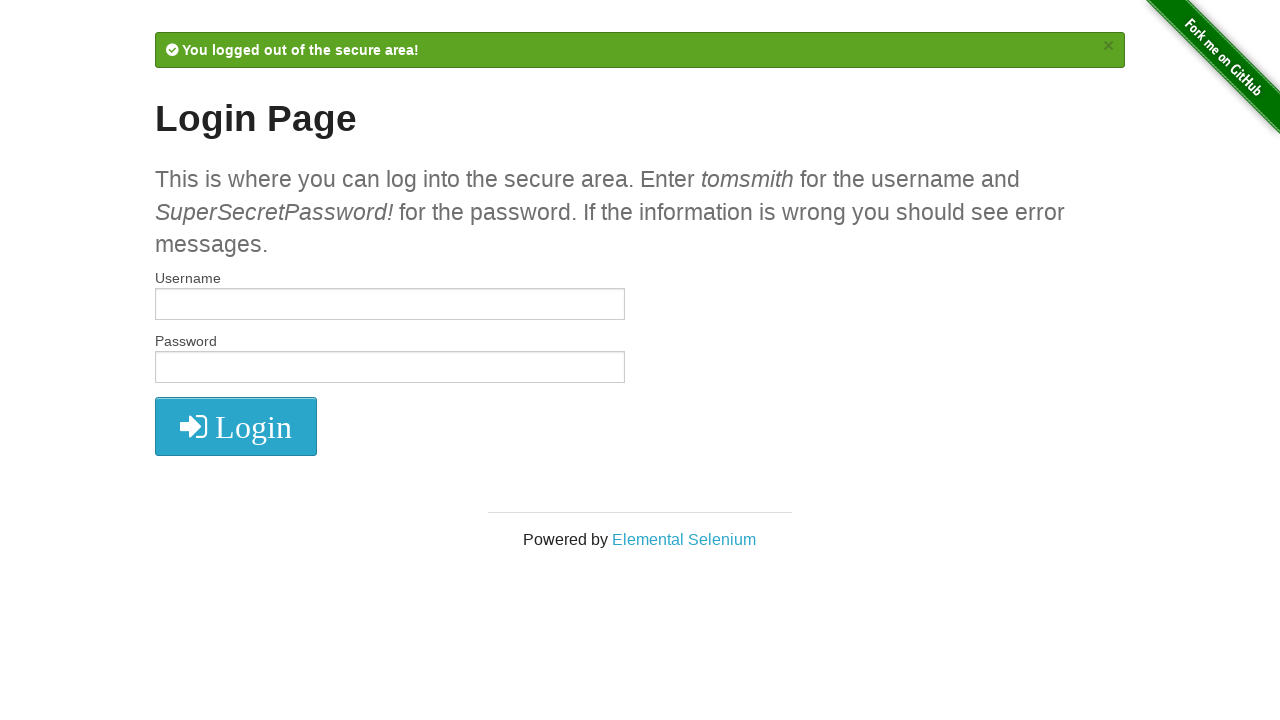

Verified login page is visible - logout successful
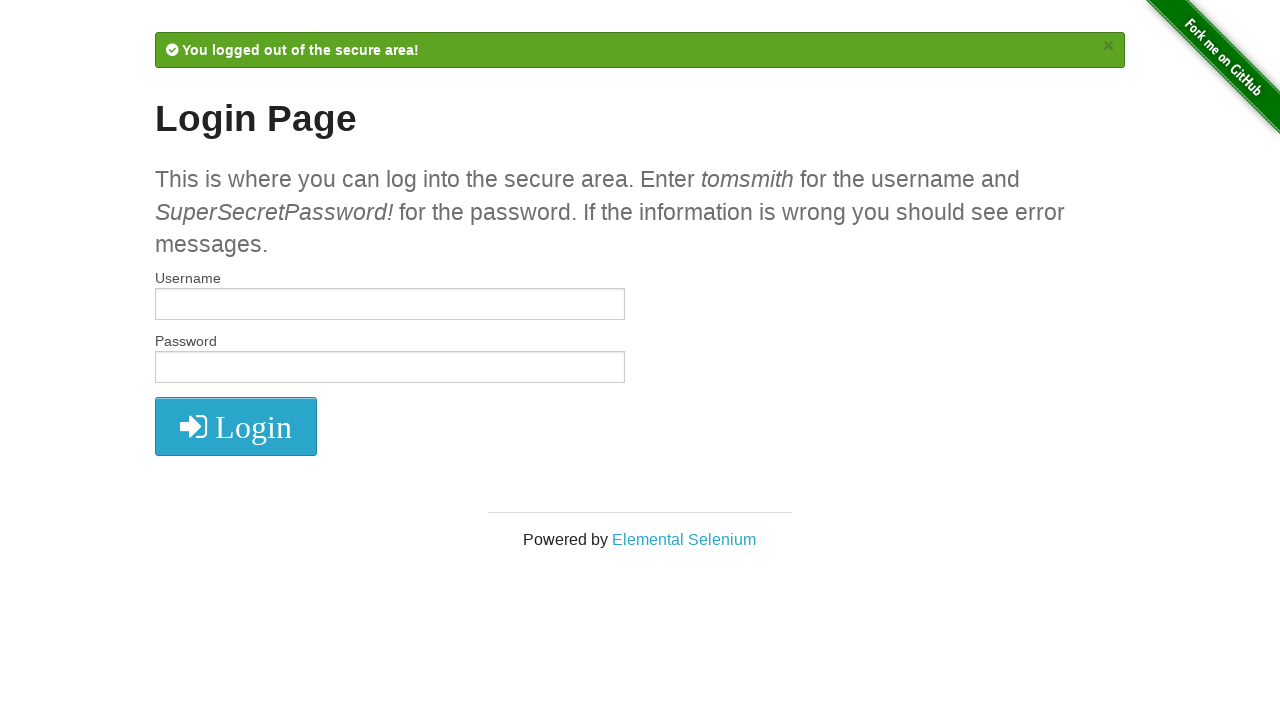

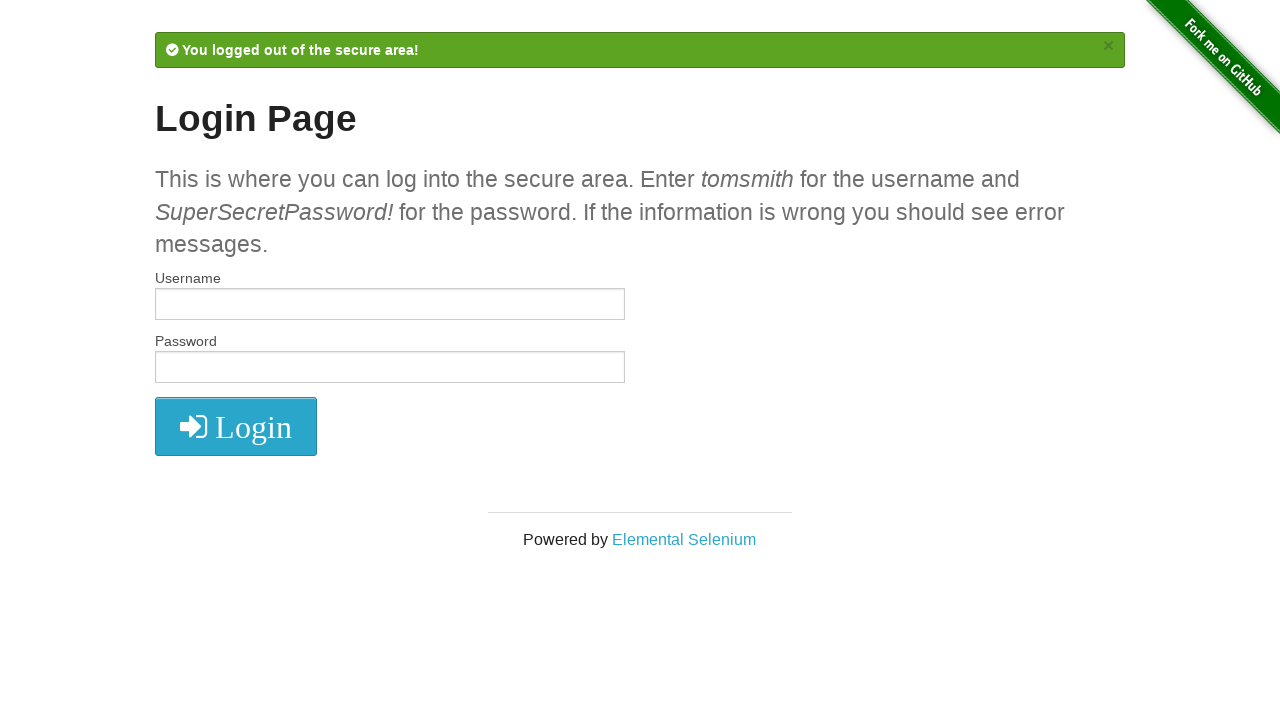